Tests OpenCart site by entering text in the search field and clicking on My Account link

Starting URL: https://naveenautomationlabs.com/opencart/

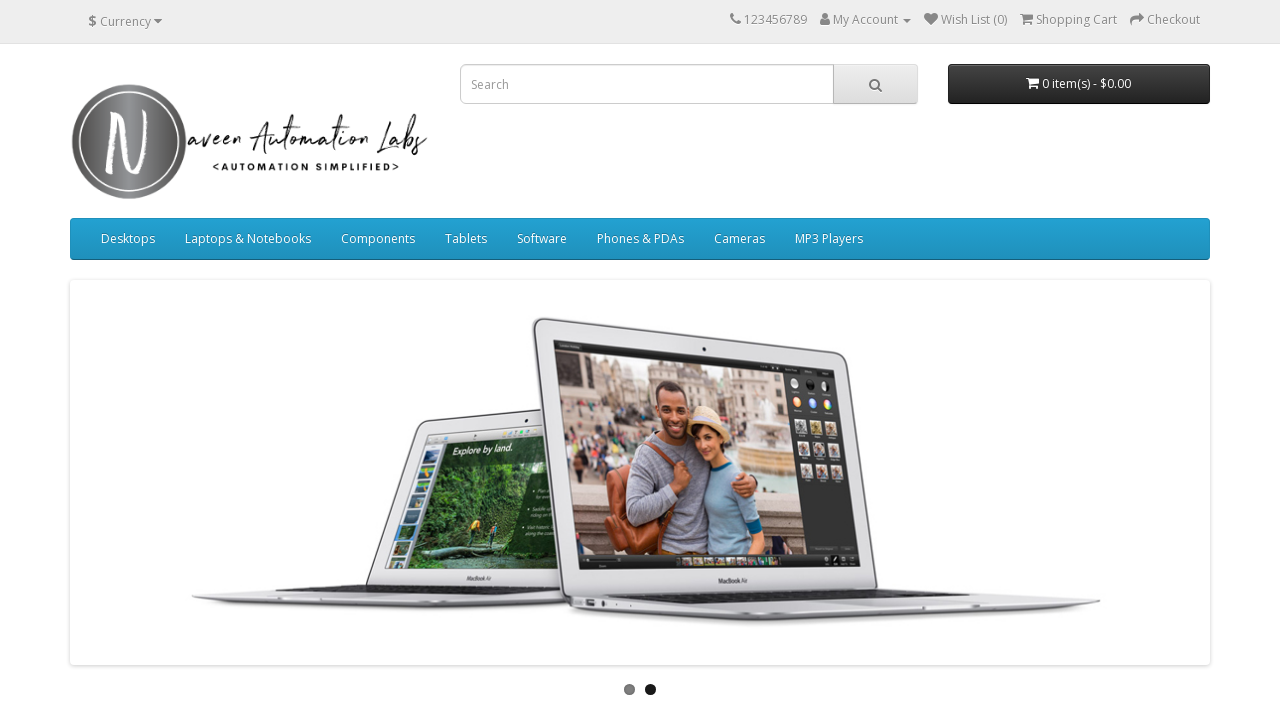

Entered '123' in search field on //input[@name='search']
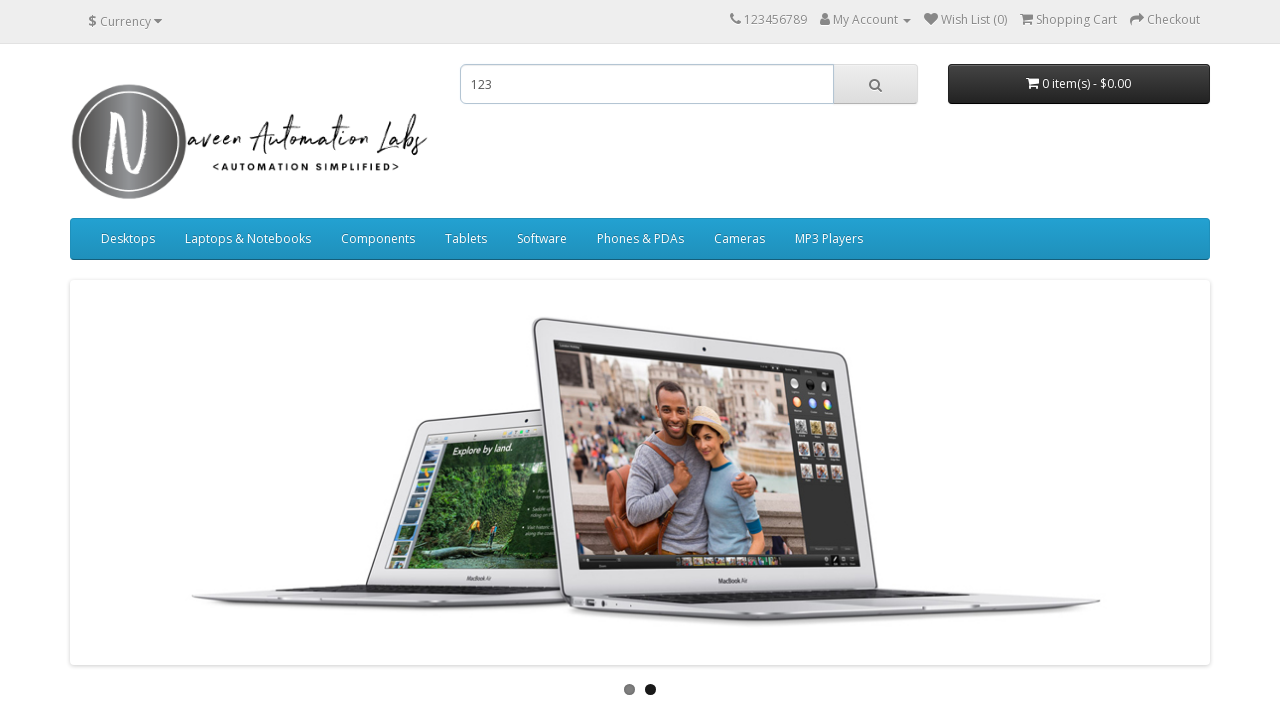

Clicked on My Account link at (866, 20) on xpath=//span[text()='My Account']
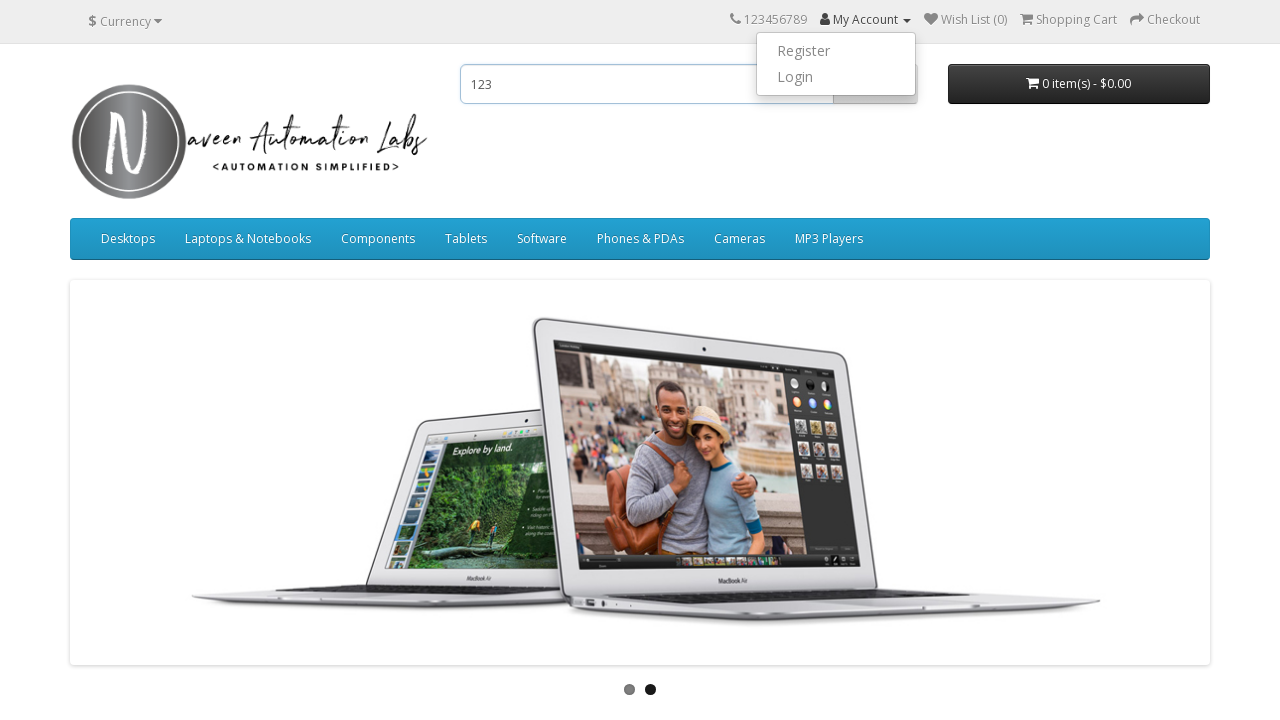

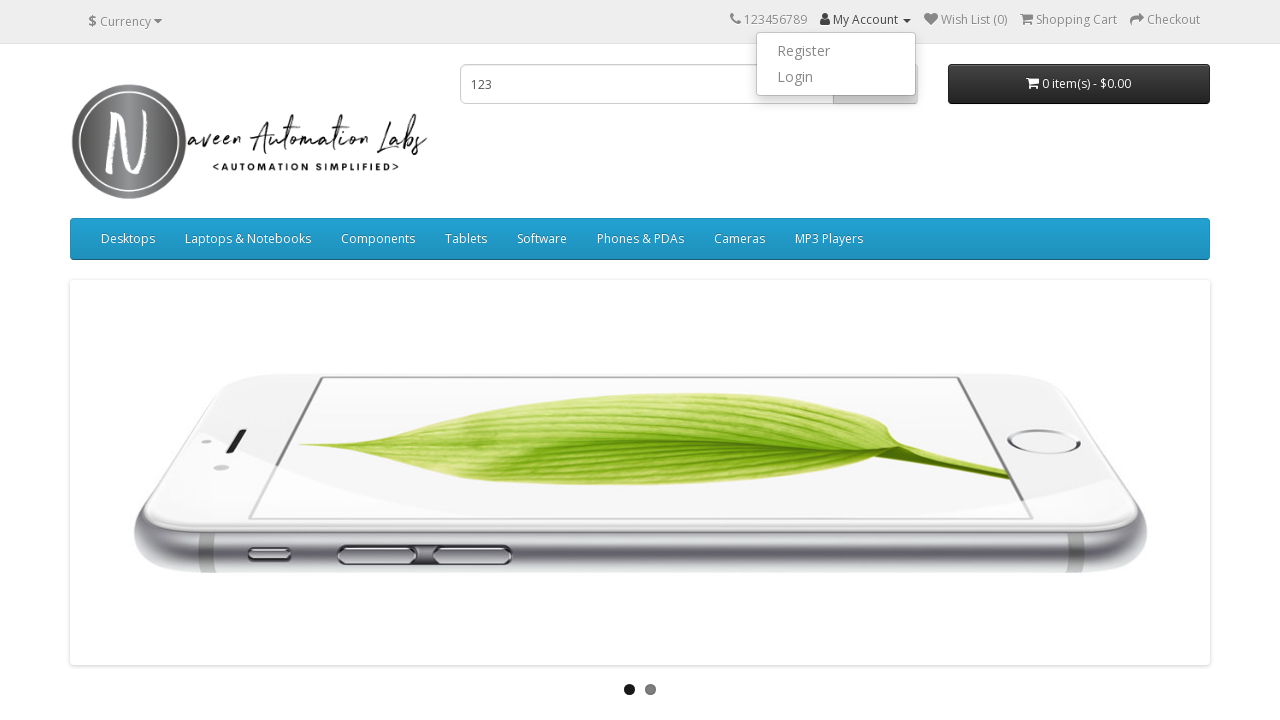